Tests that a region switcher link pointing to global is visible on the page

Starting URL: https://www.samsung.com/

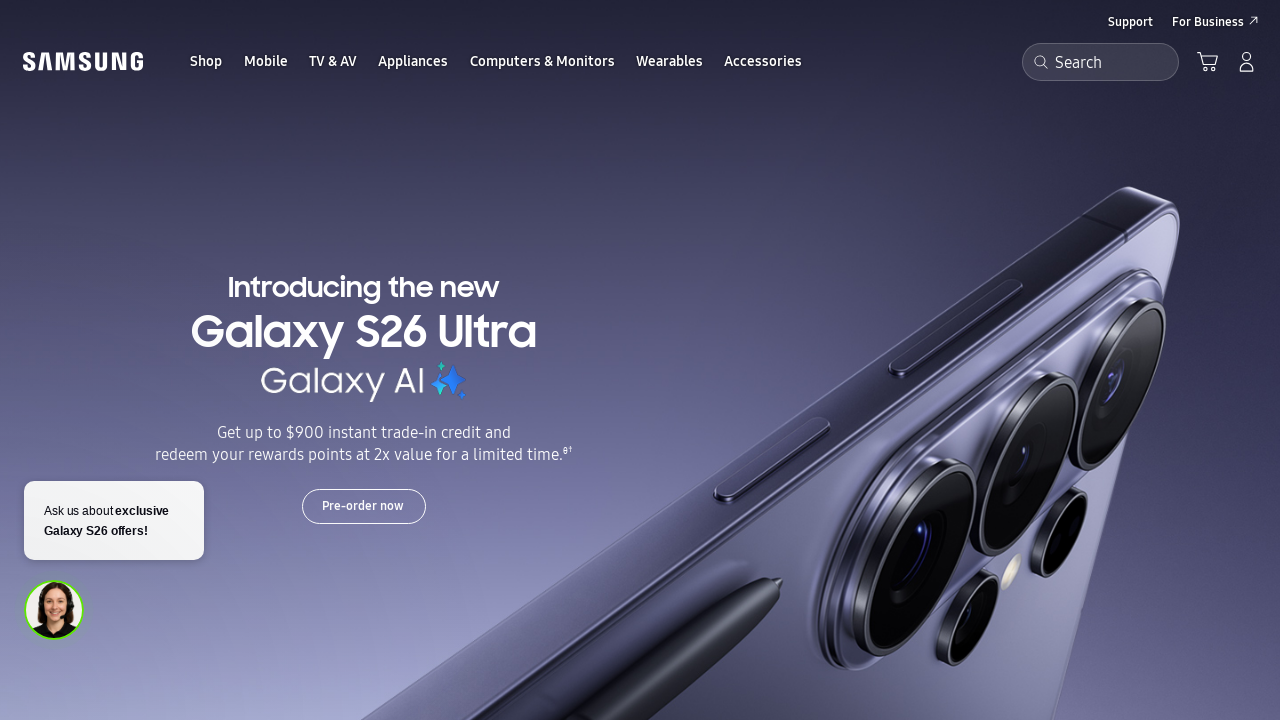

Waited for and found region switcher link pointing to global
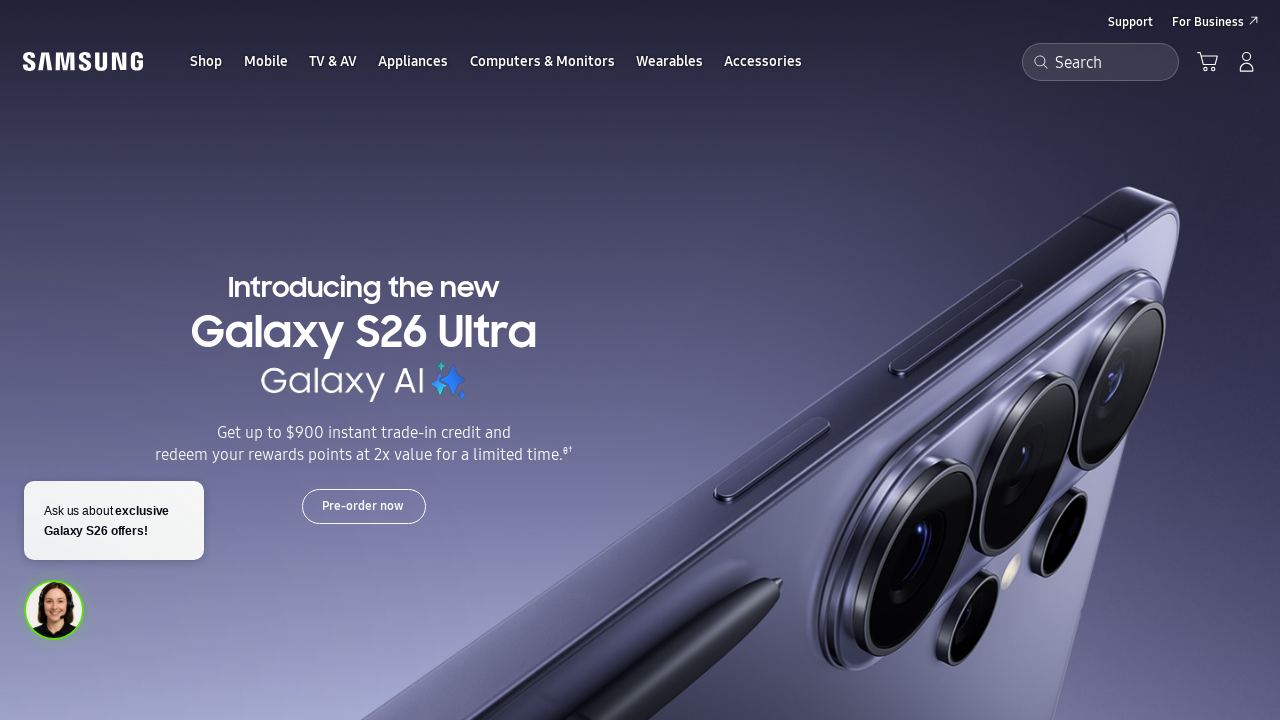

Scrolled region switcher link into view
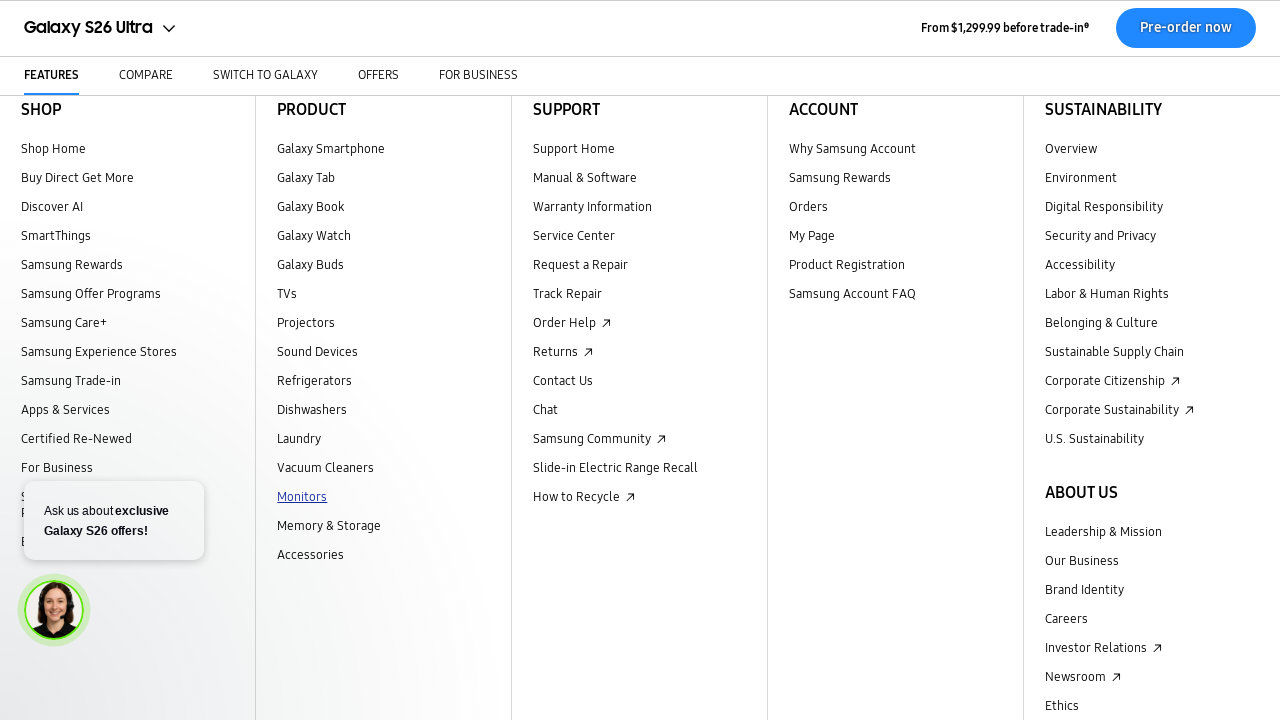

Verified that region switcher link is visible
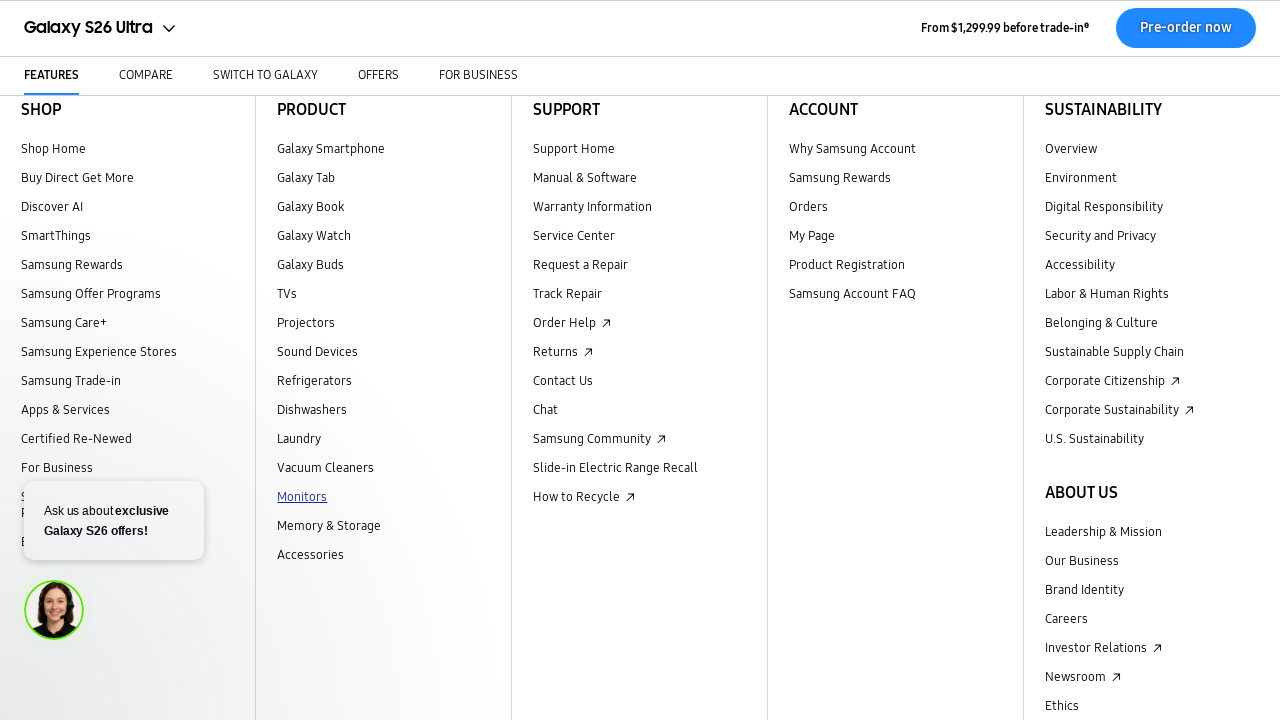

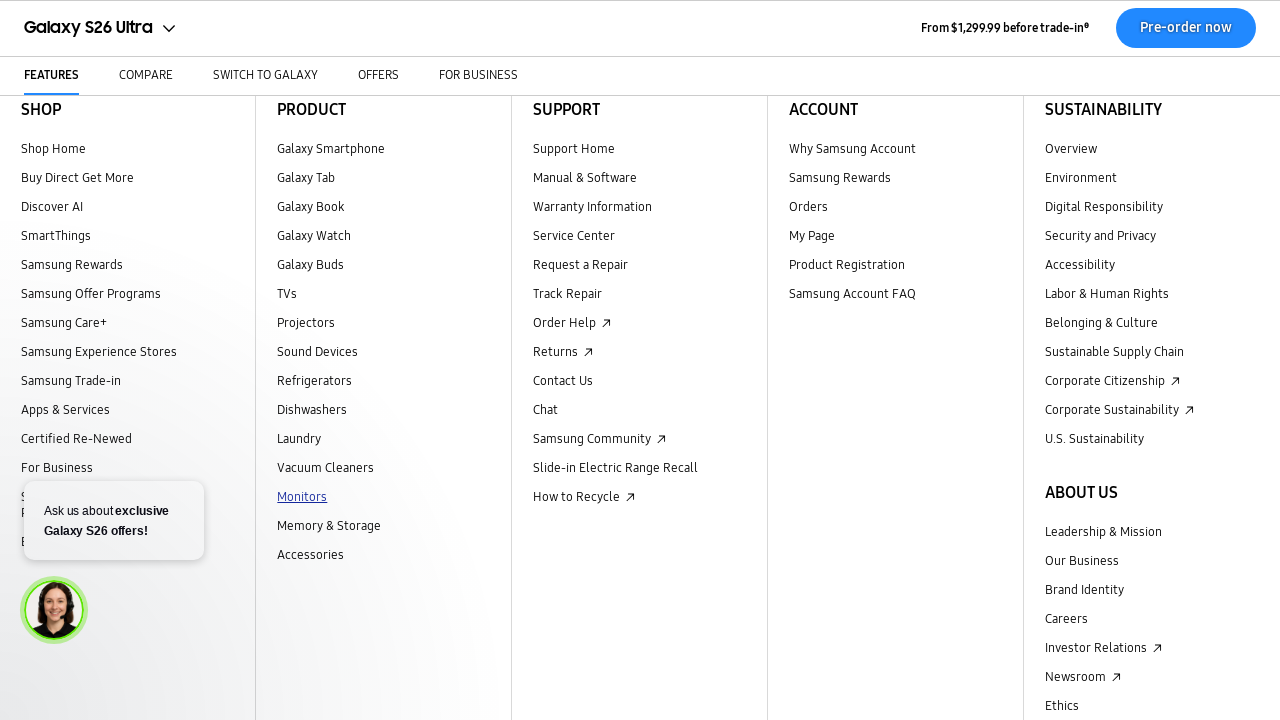